Tests the add/remove elements functionality by clicking the "Add Element" button 5 times and verifying that 5 "Delete" buttons are created on the page.

Starting URL: http://the-internet.herokuapp.com/add_remove_elements/

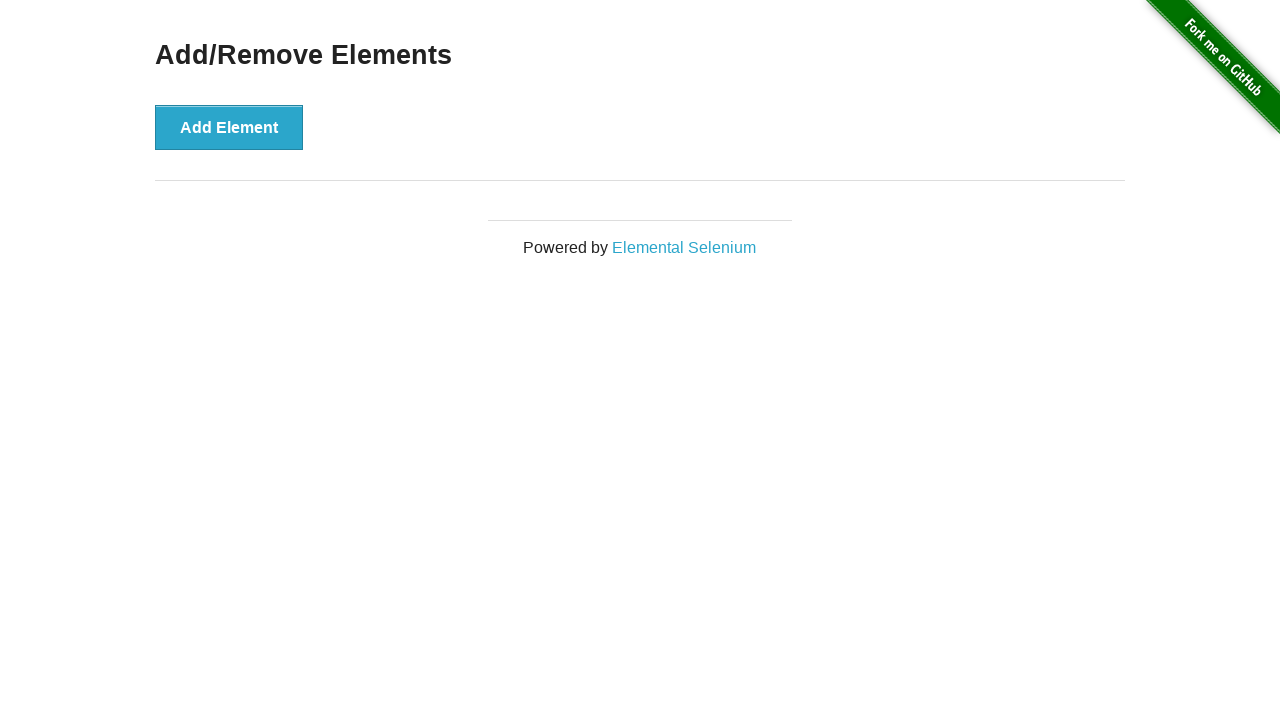

Clicked 'Add Element' button (iteration 1/5) at (229, 127) on [onclick='addElement()']
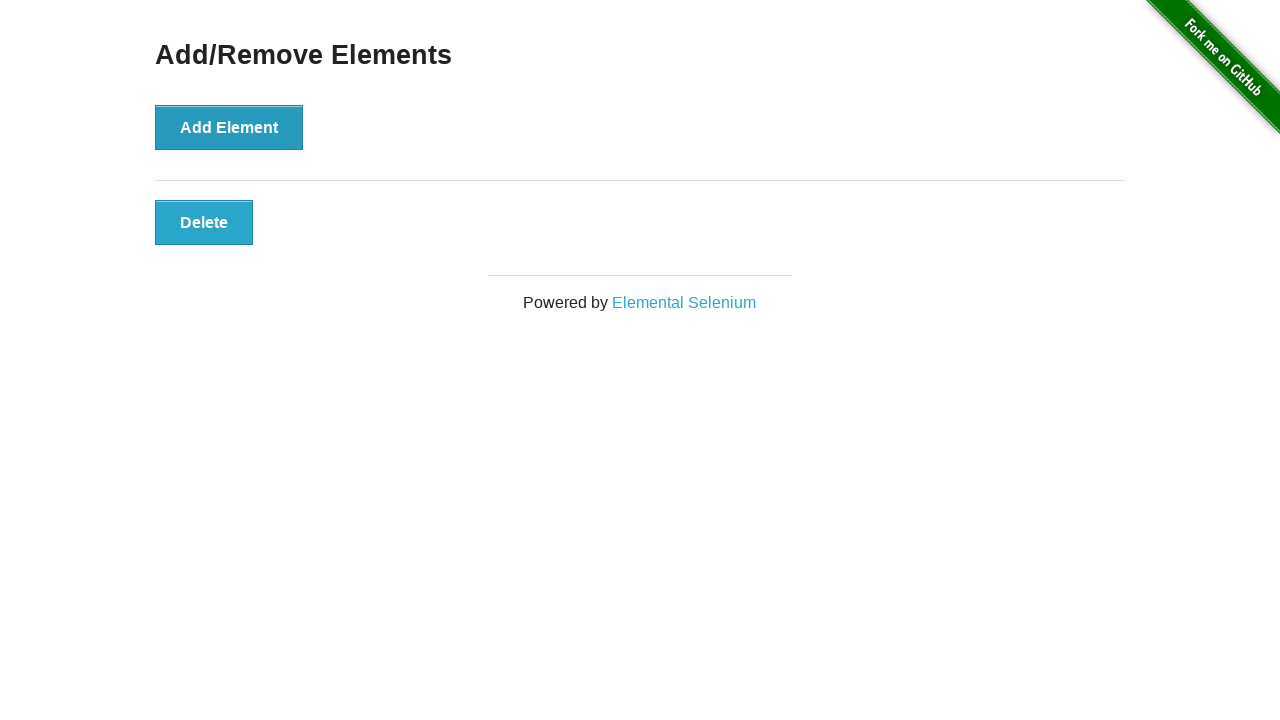

Clicked 'Add Element' button (iteration 2/5) at (229, 127) on [onclick='addElement()']
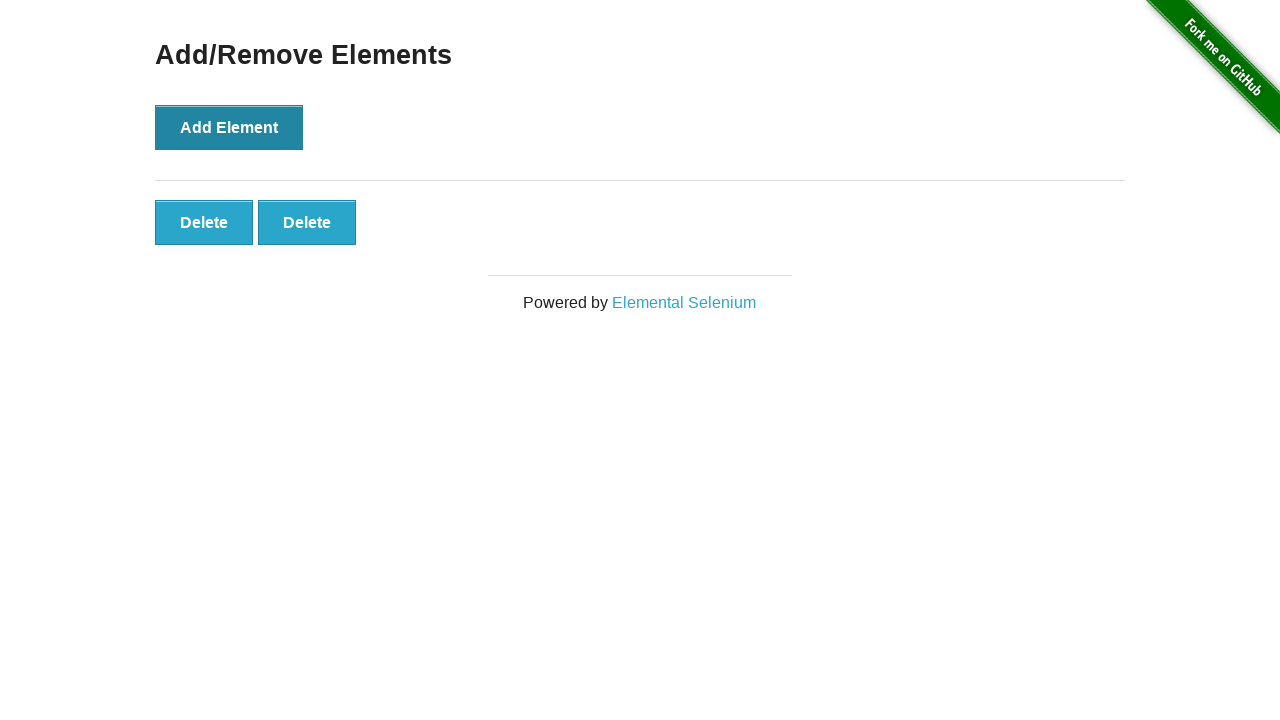

Clicked 'Add Element' button (iteration 3/5) at (229, 127) on [onclick='addElement()']
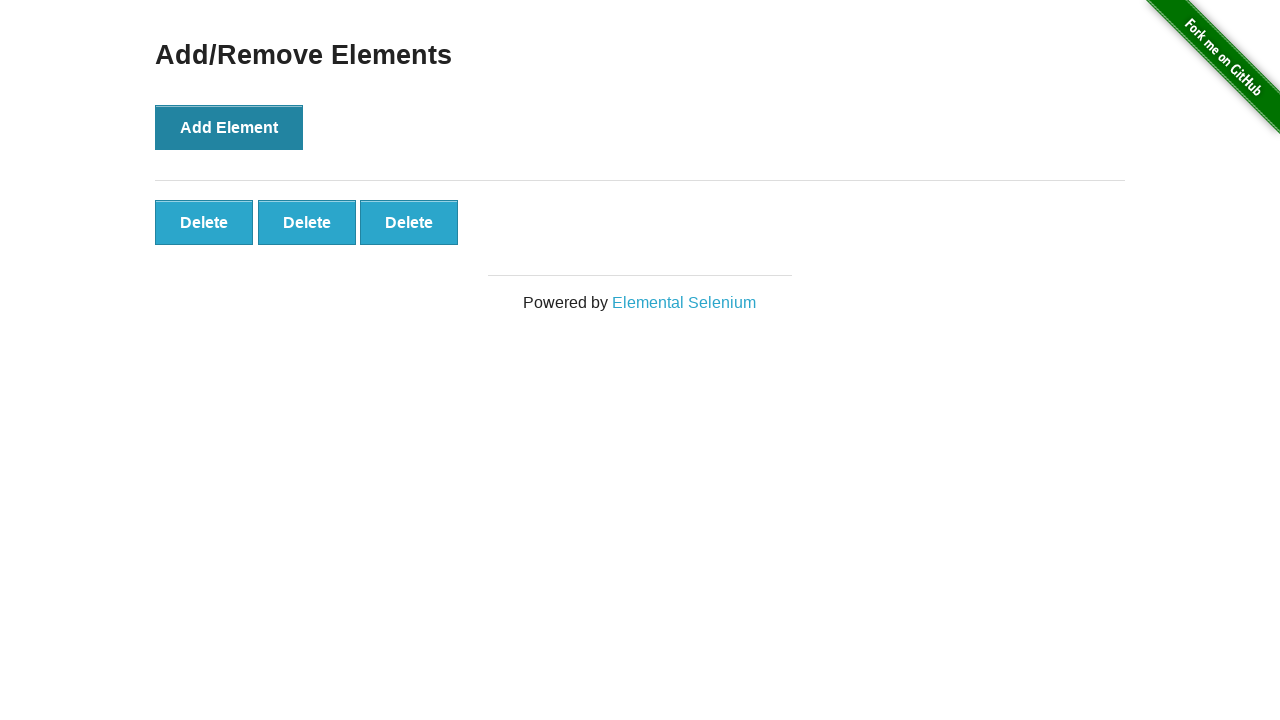

Clicked 'Add Element' button (iteration 4/5) at (229, 127) on [onclick='addElement()']
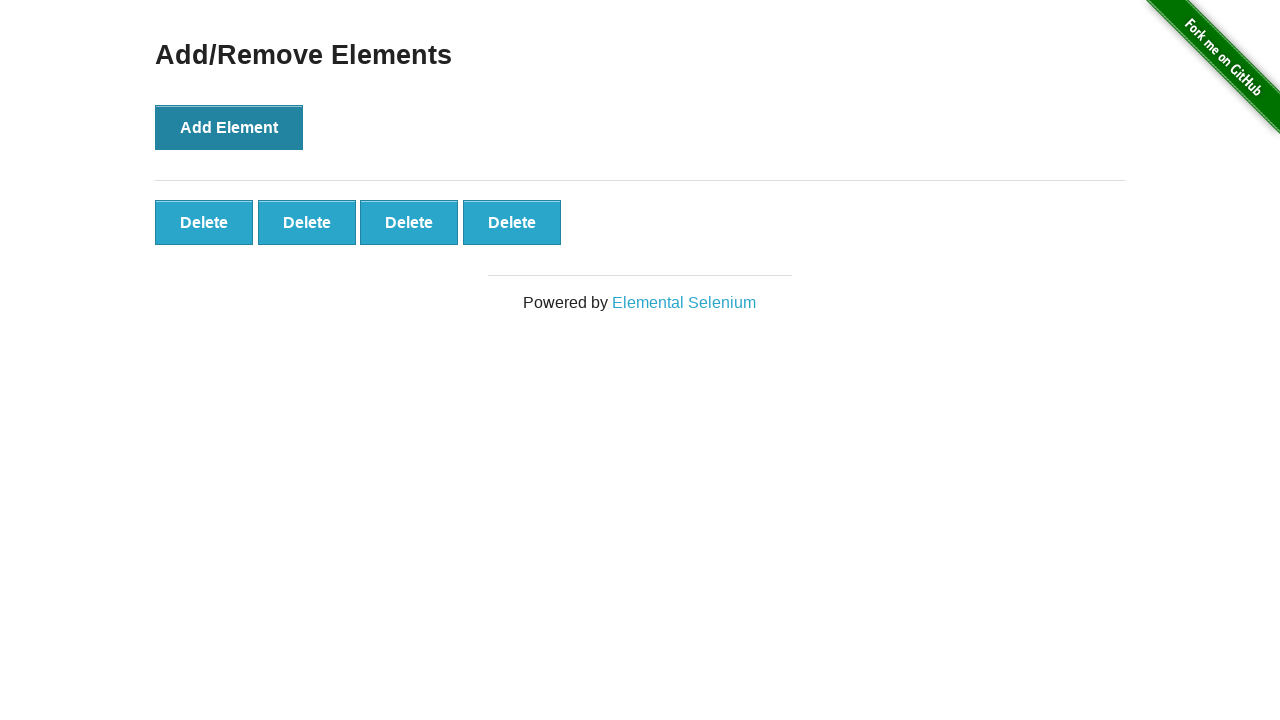

Clicked 'Add Element' button (iteration 5/5) at (229, 127) on [onclick='addElement()']
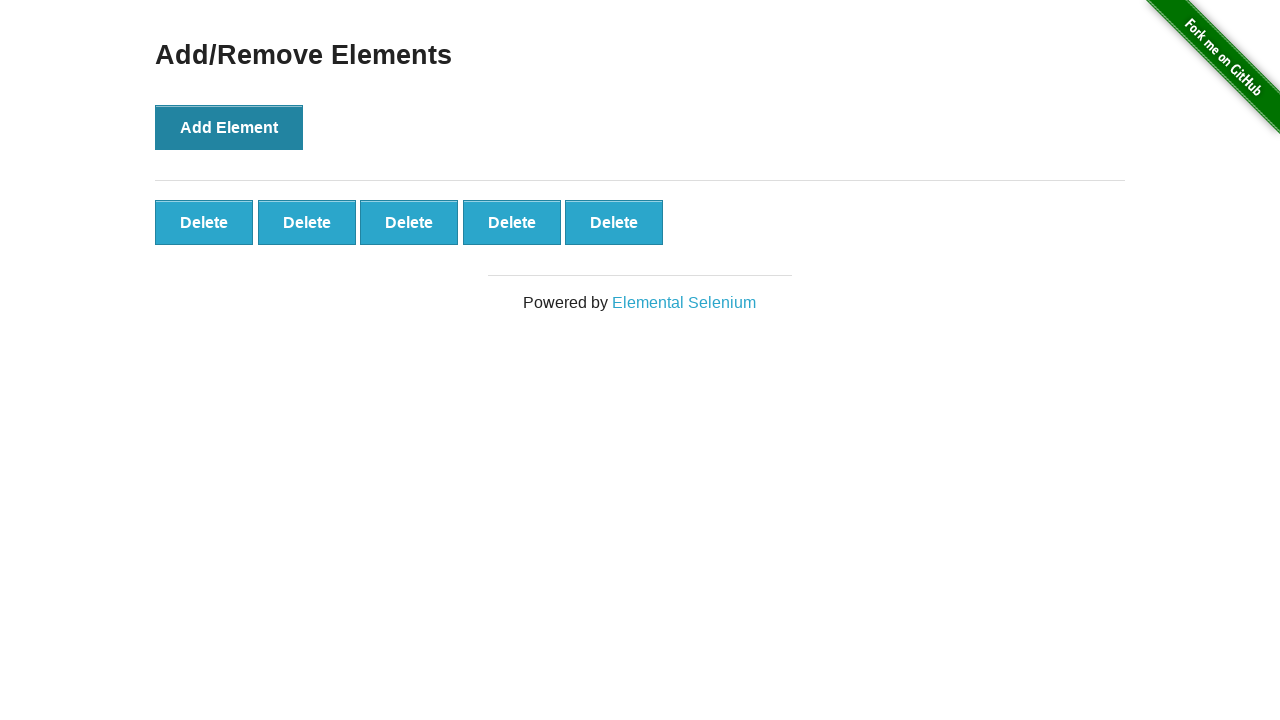

Waited for all Delete buttons to appear
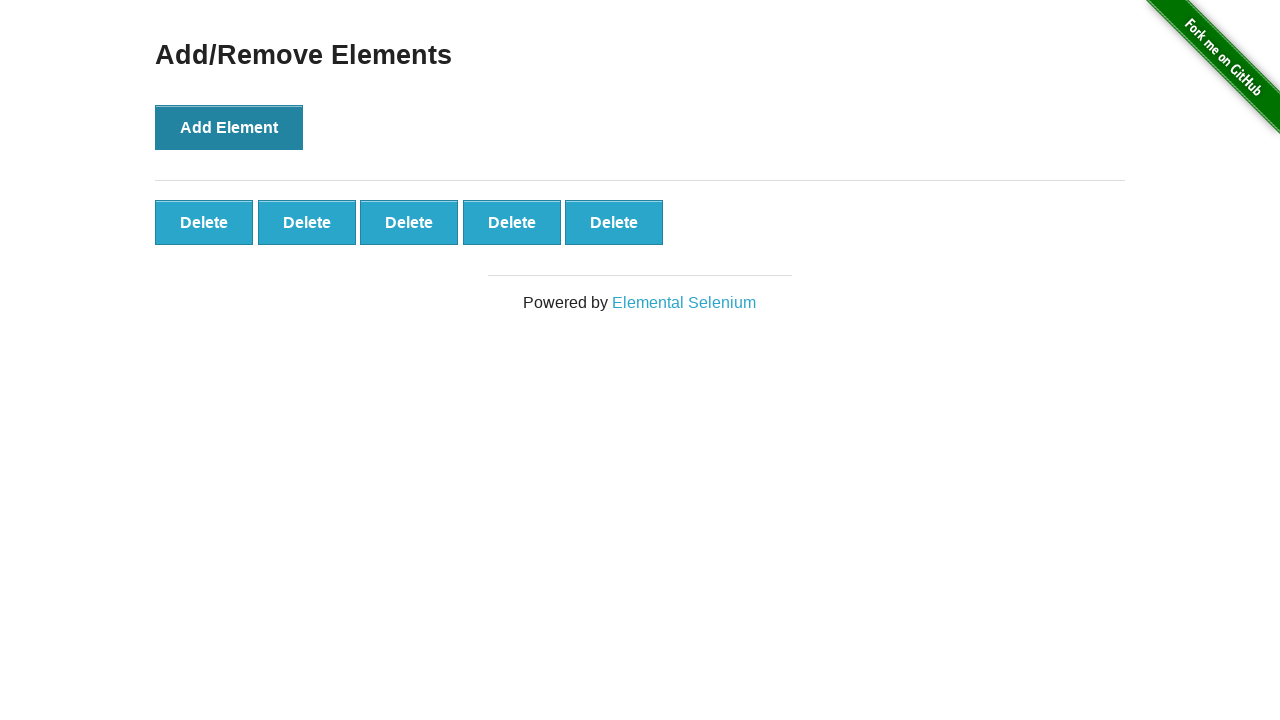

Verified that 5 Delete buttons were successfully created
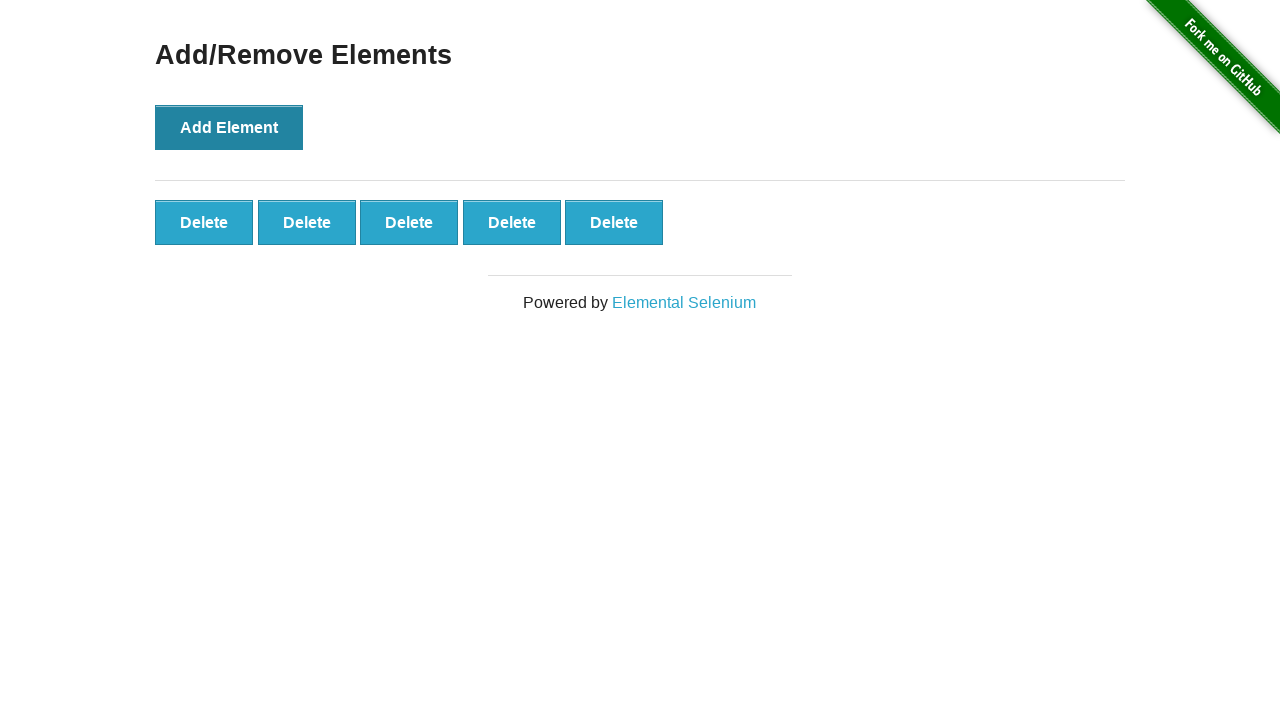

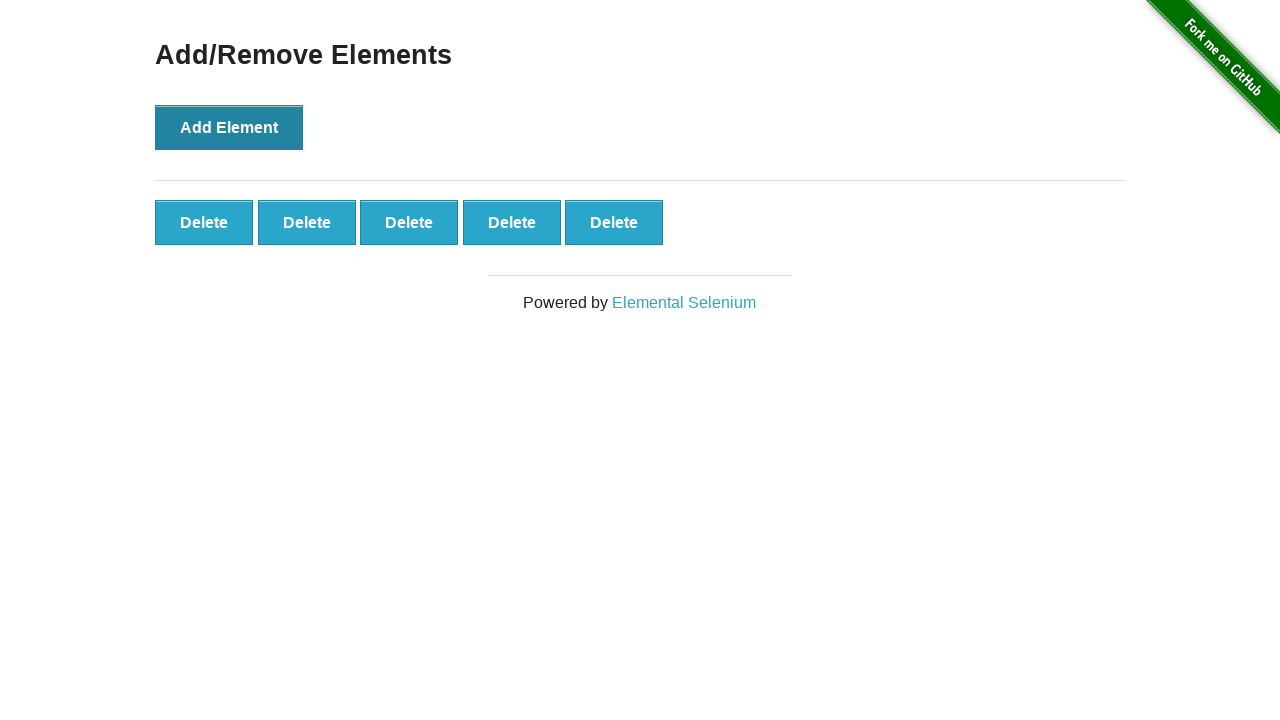